Navigates to a demo project page and clicks on a panel header element to expand or collapse it

Starting URL: https://demo-project.wedevx.co/

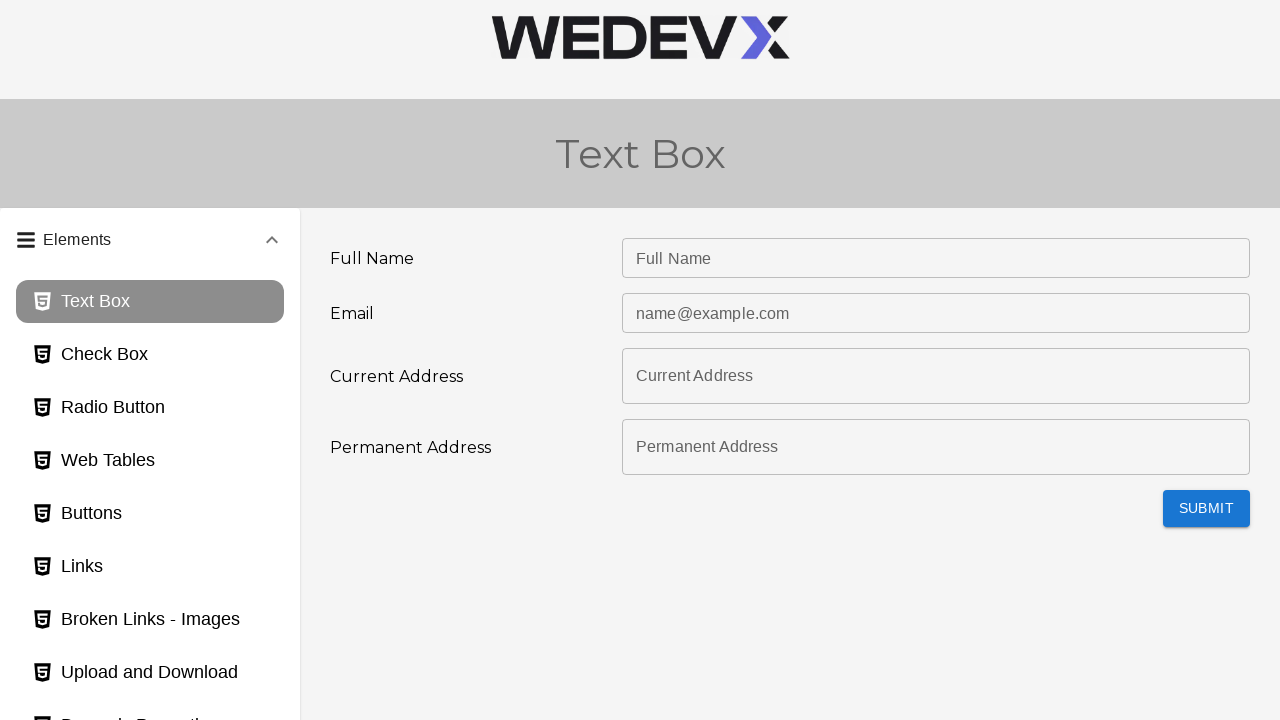

Navigated to demo project page
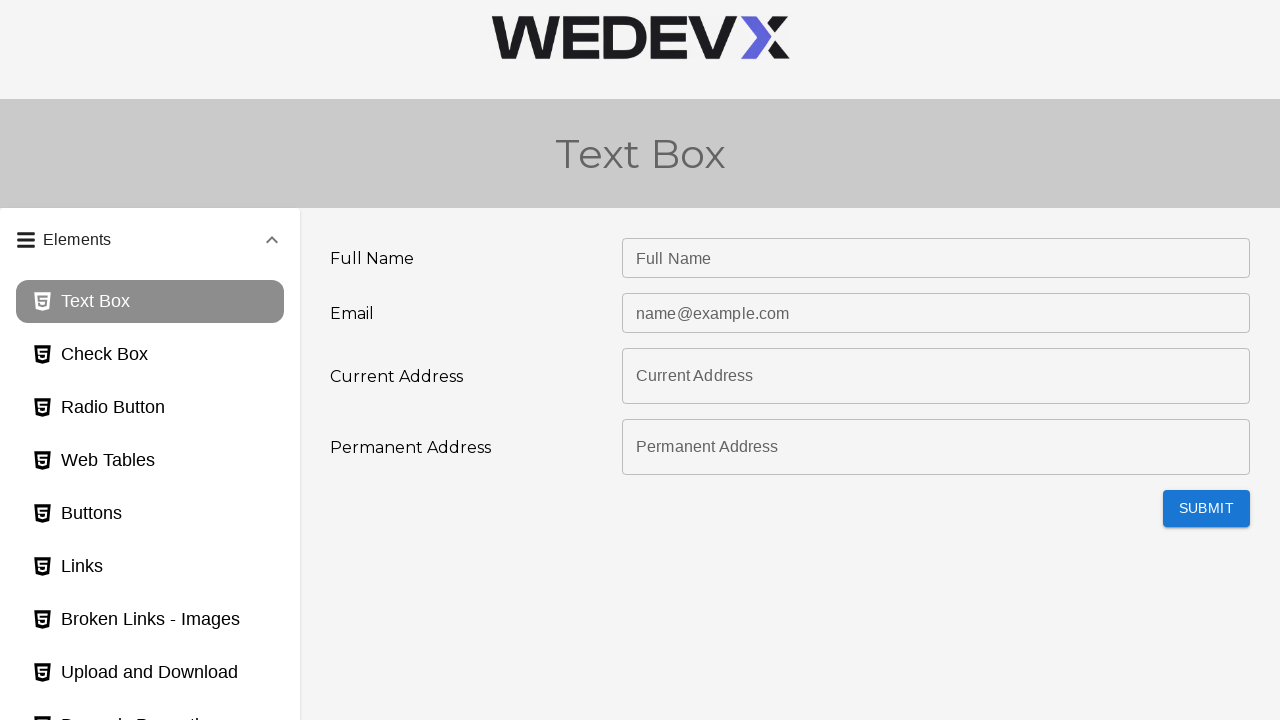

Clicked on panel header element to expand or collapse it at (150, 240) on #panel1bh-header
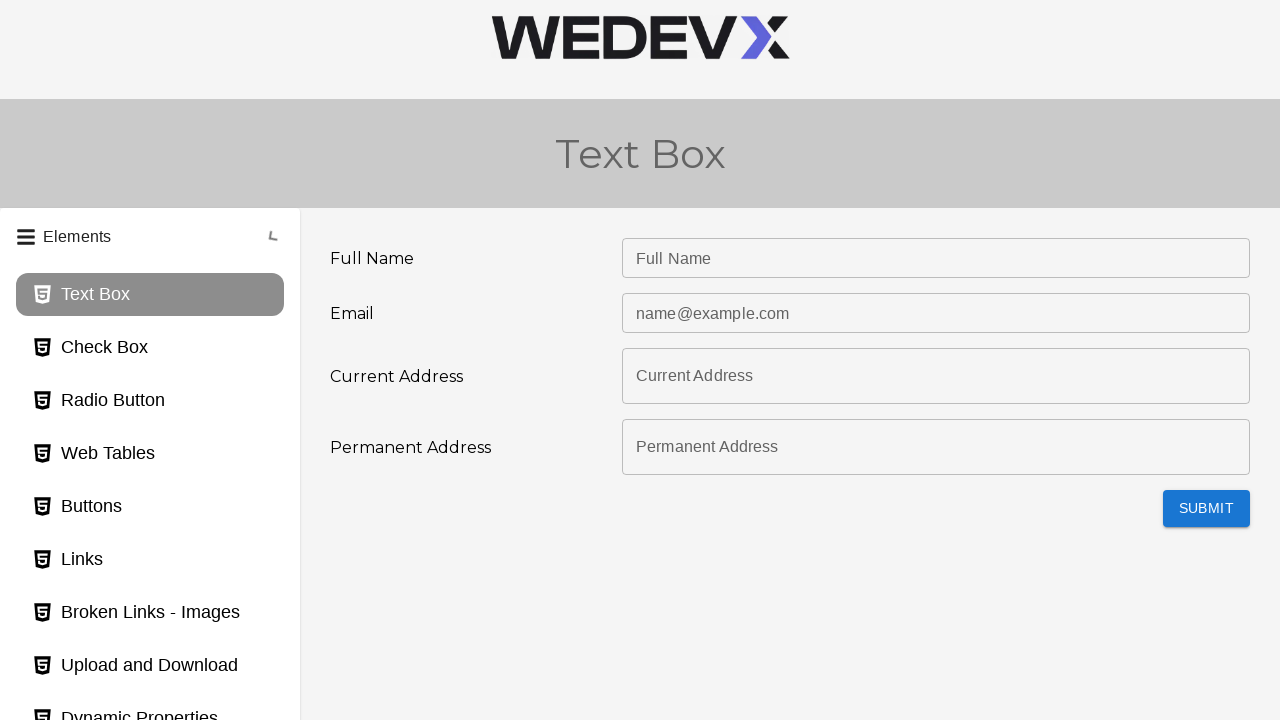

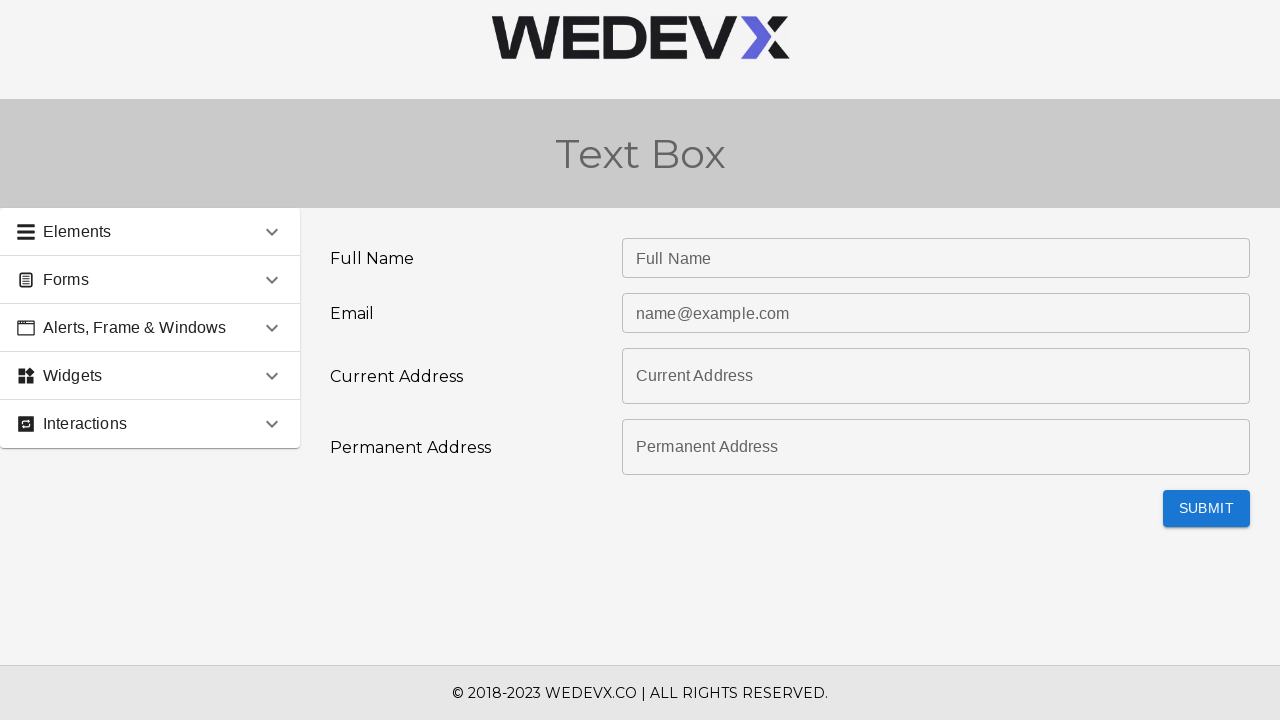